Tests waiting functionality by clicking a button and waiting for another element to become clickable

Starting URL: https://leafground.com/waits.xhtml

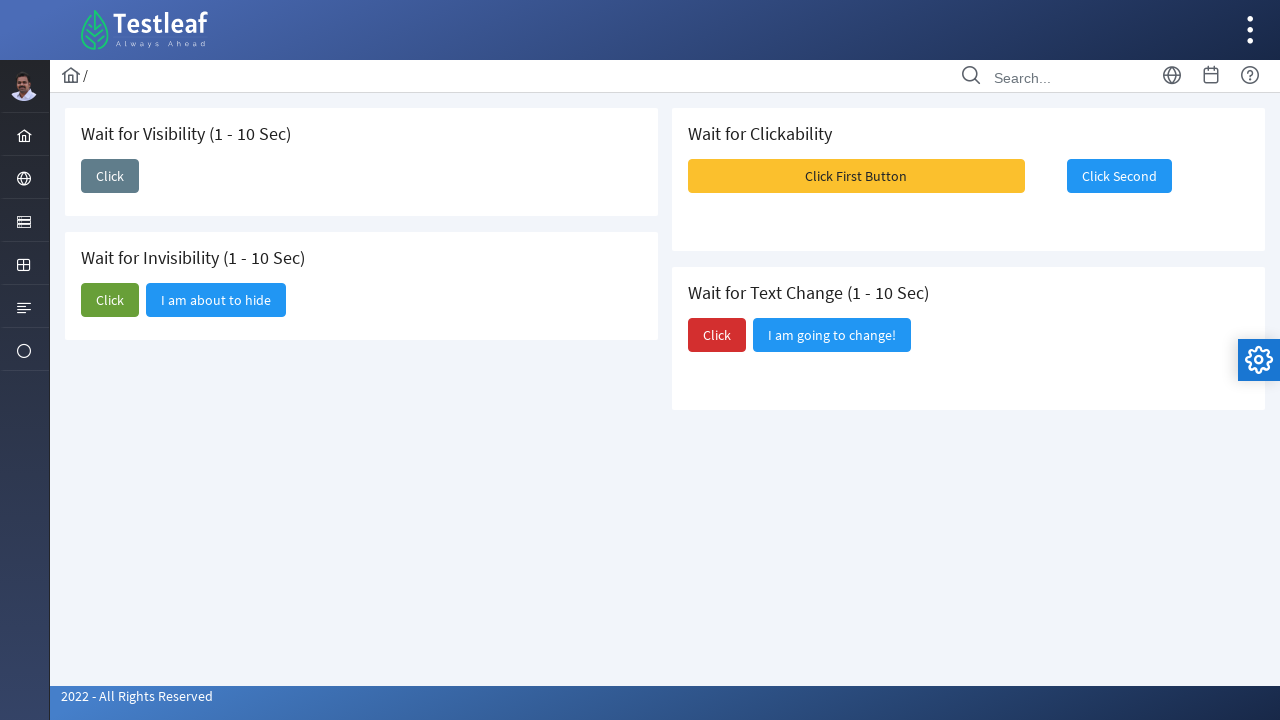

Clicked first button to trigger wait scenario at (856, 176) on xpath=//span[text()='Click First Button']
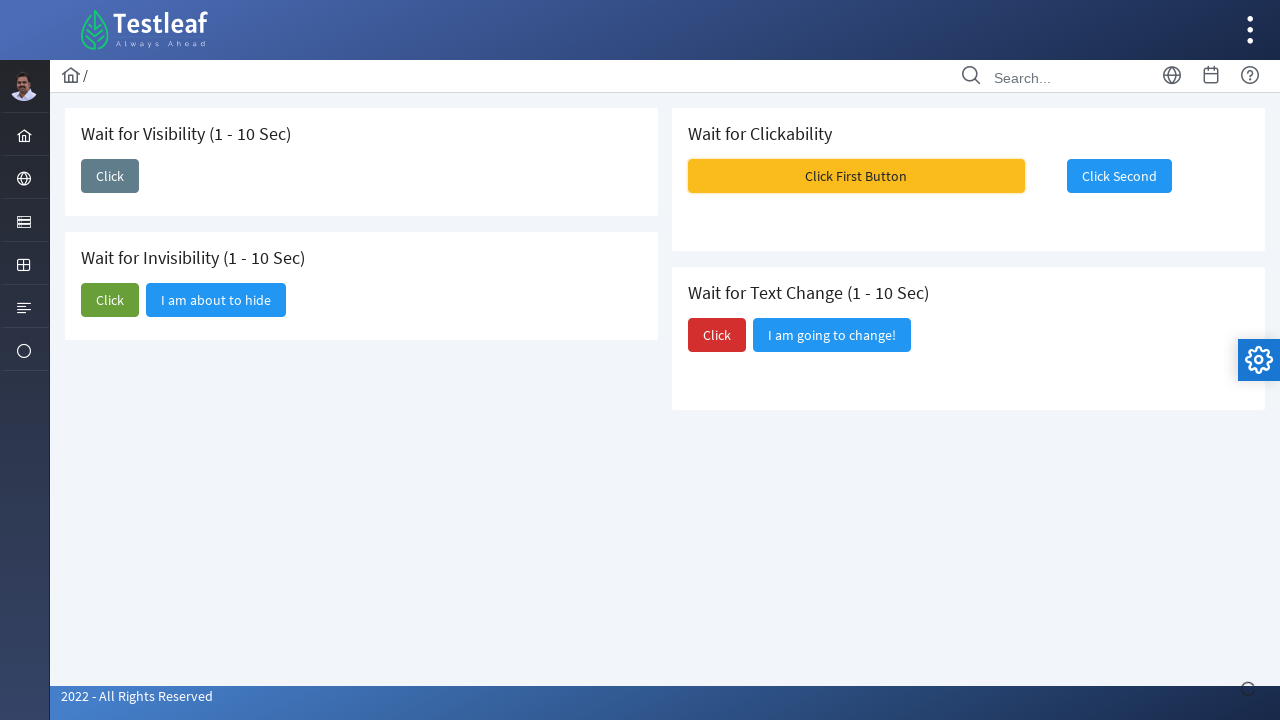

Second button became visible and clickable
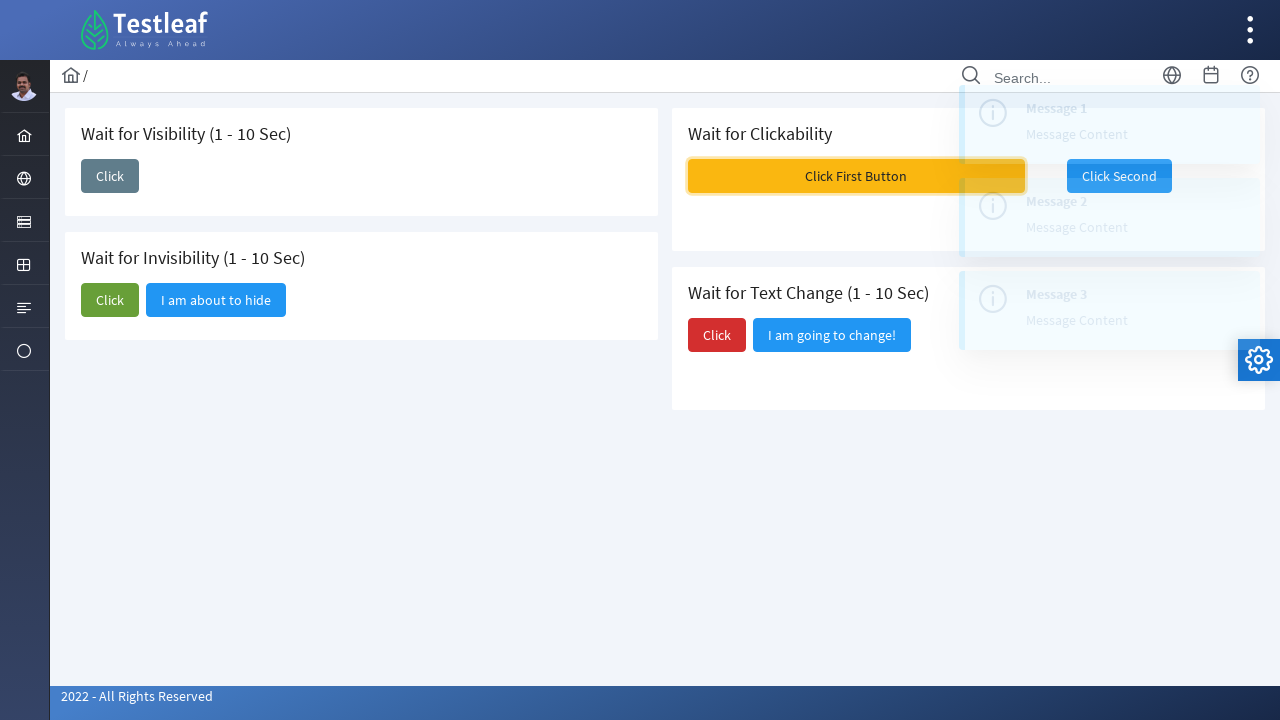

Retrieved text from second button: 'Click Second'
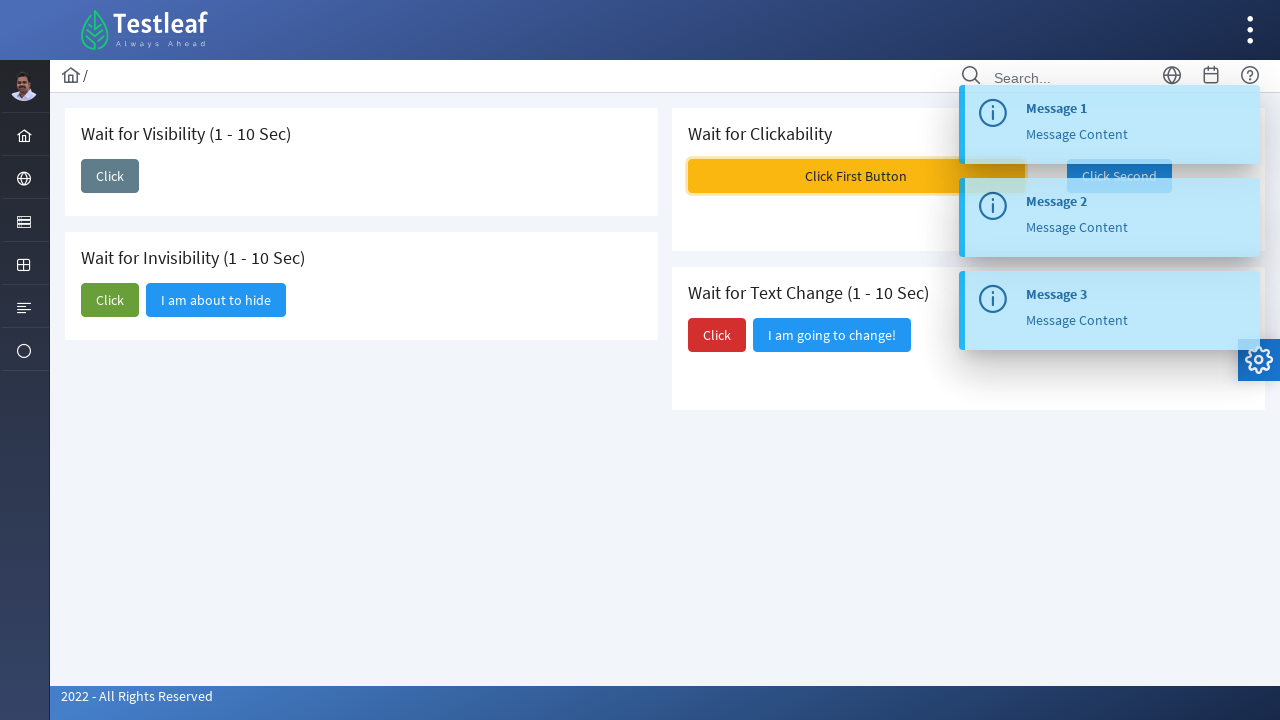

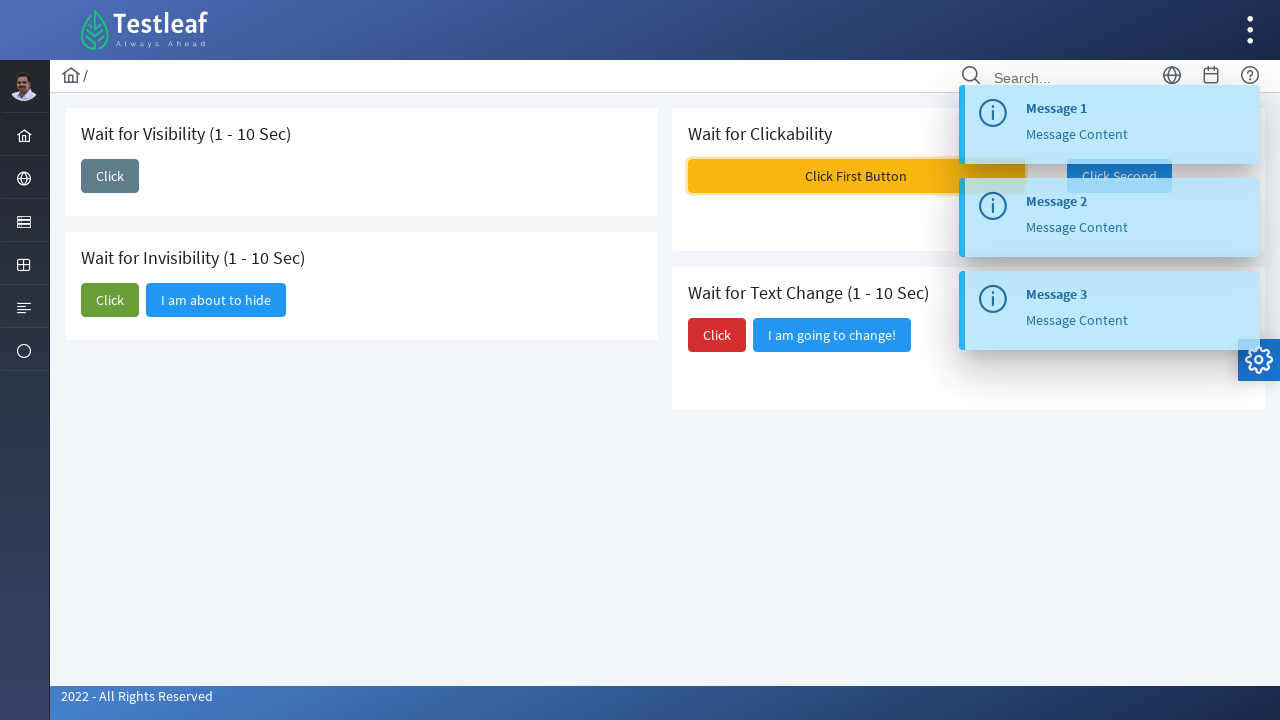